Tests dynamic content loading by clicking a Start button and waiting for content to appear on a dynamic loading demo page

Starting URL: https://the-internet.herokuapp.com/dynamic_loading/1

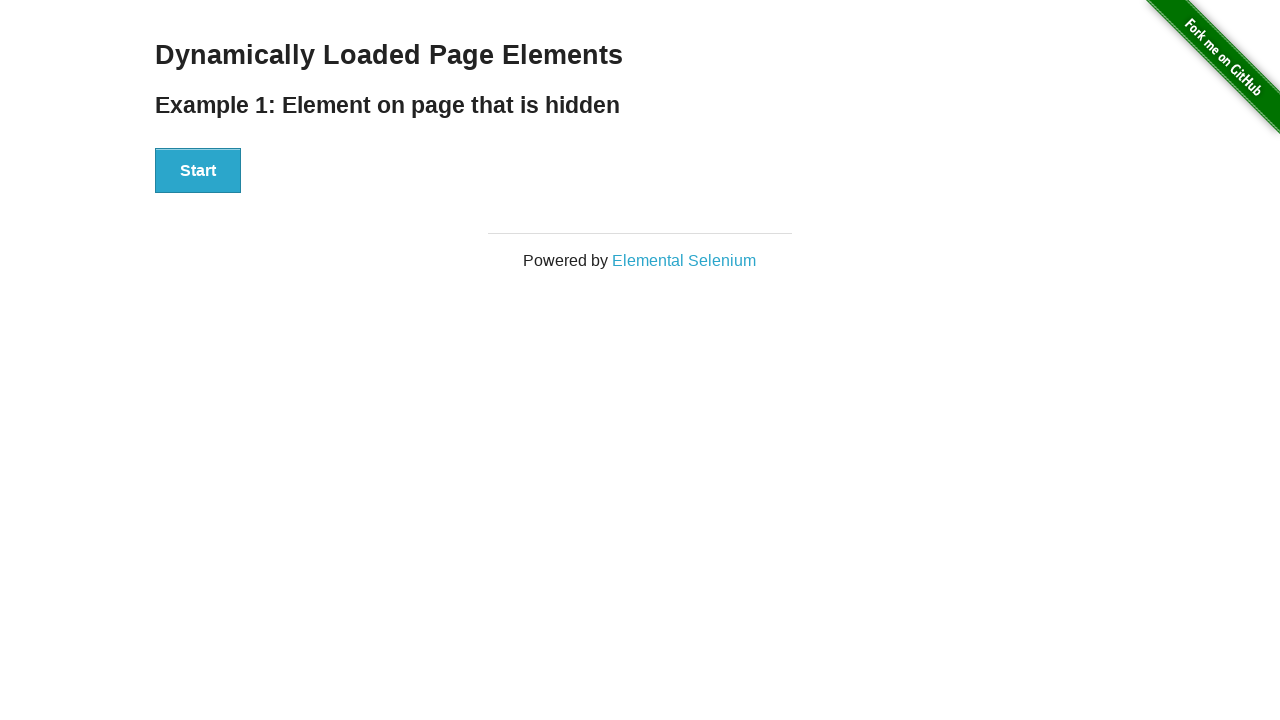

Clicked the Start button to trigger dynamic content loading at (198, 171) on xpath=//button[contains(text(),'Start')]
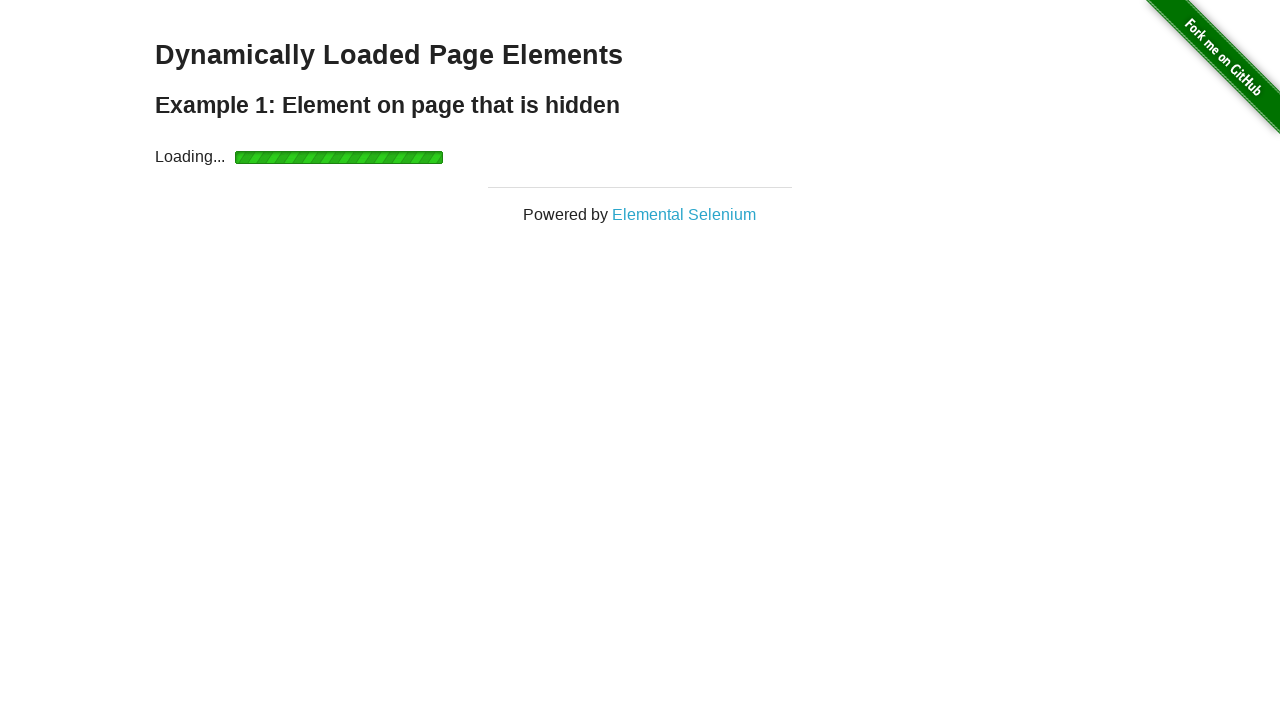

Dynamic content loaded successfully - 'Hello World!' message appeared
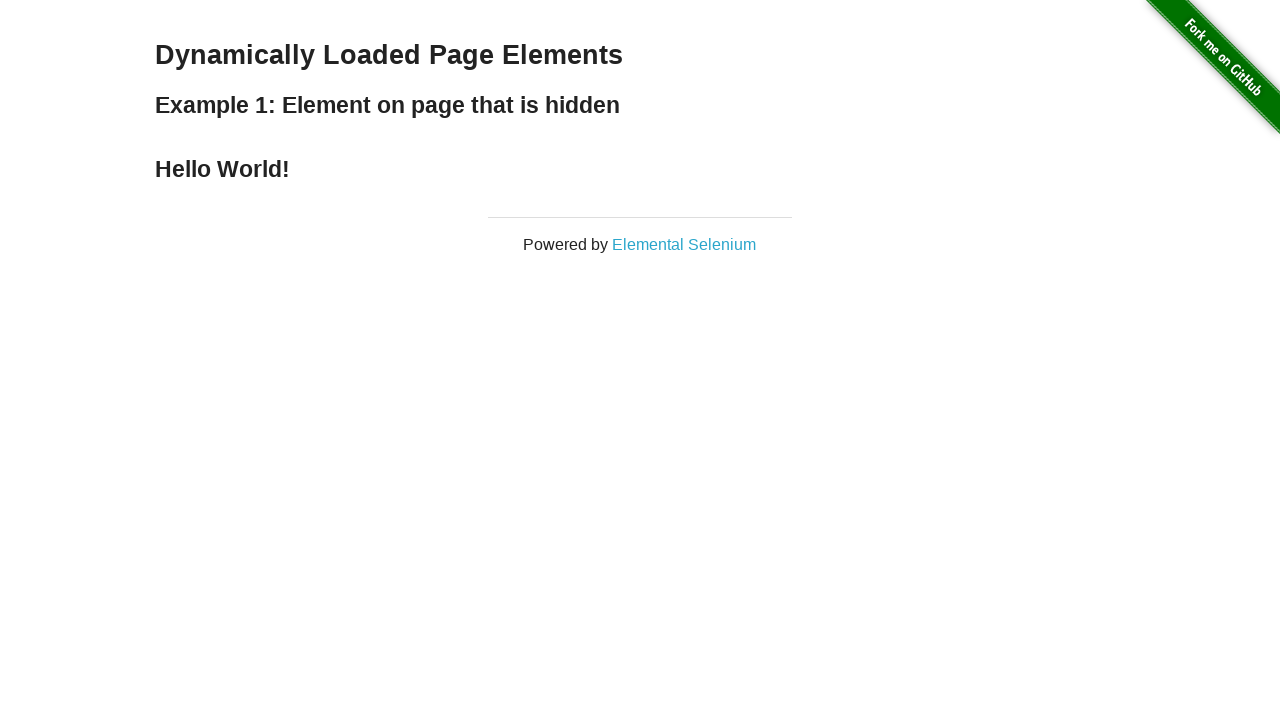

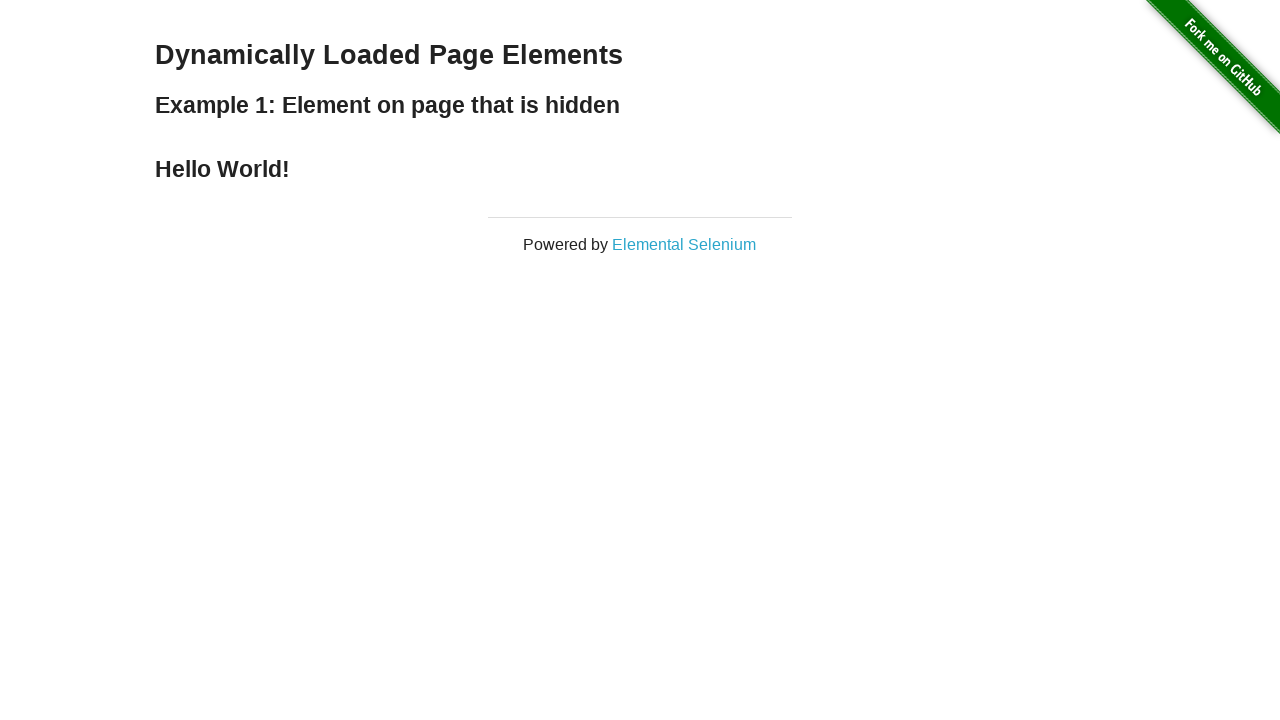